Tests a registration form by filling out personal information fields including name, address, email, phone, gender, hobbies, language, skills, country, date of birth, and password fields.

Starting URL: https://demo.automationtesting.in/Register.html

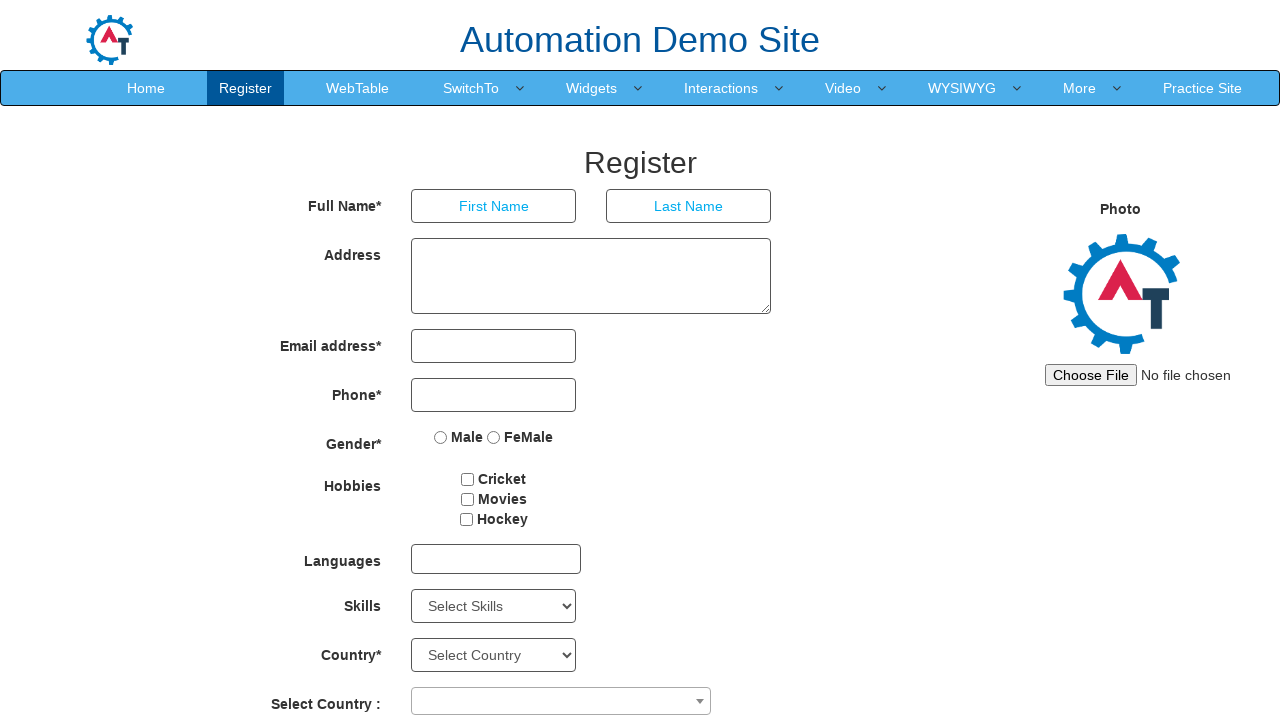

Filled first name field with 'etech' on //input[@placeholder='First Name']
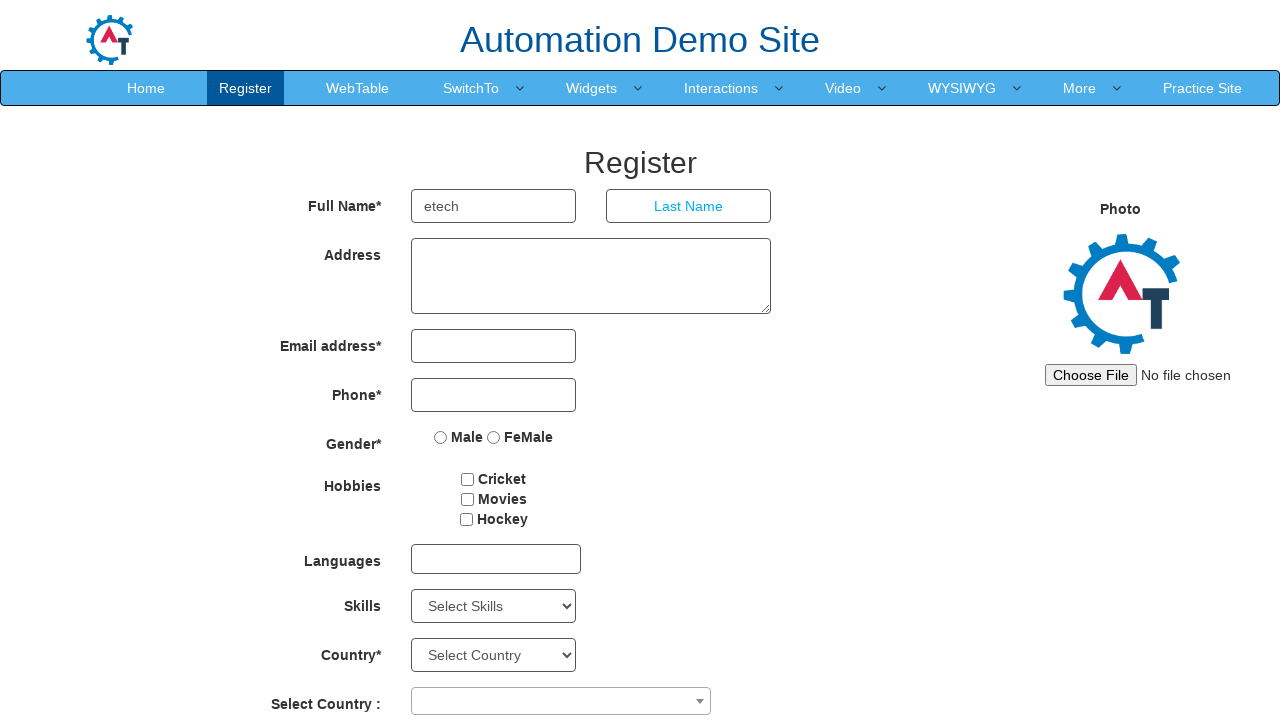

Filled last name field with 'Mentoria' on //input[@placeholder='Last Name']
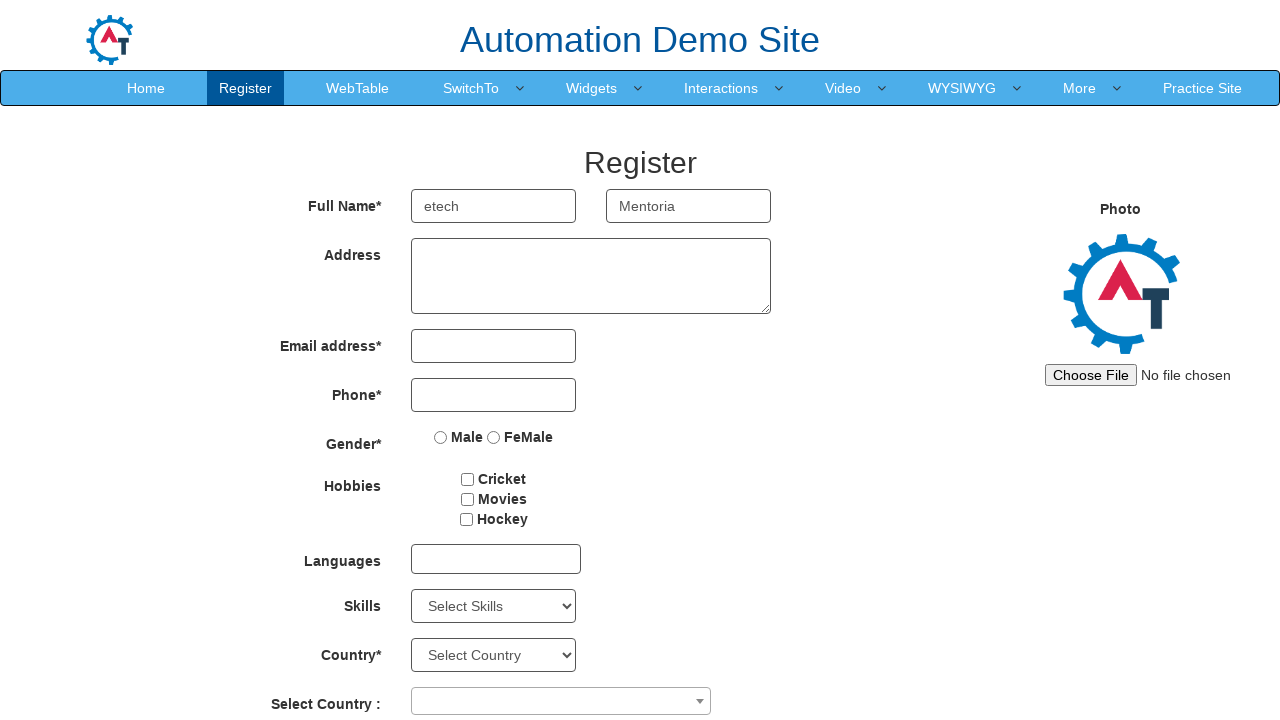

Filled address field with 'teste endereço' on //textarea[@ng-model='Adress']
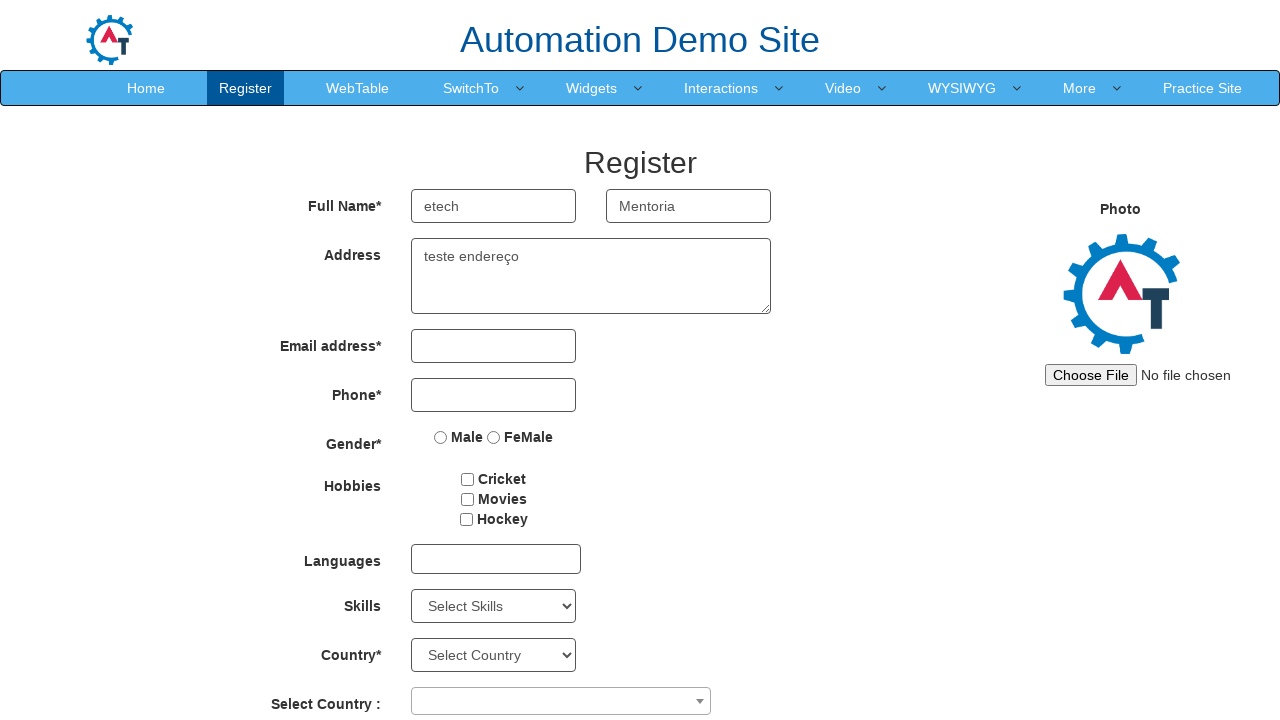

Filled email field with 'etechmentoria@example.com' on //input[@type='email']
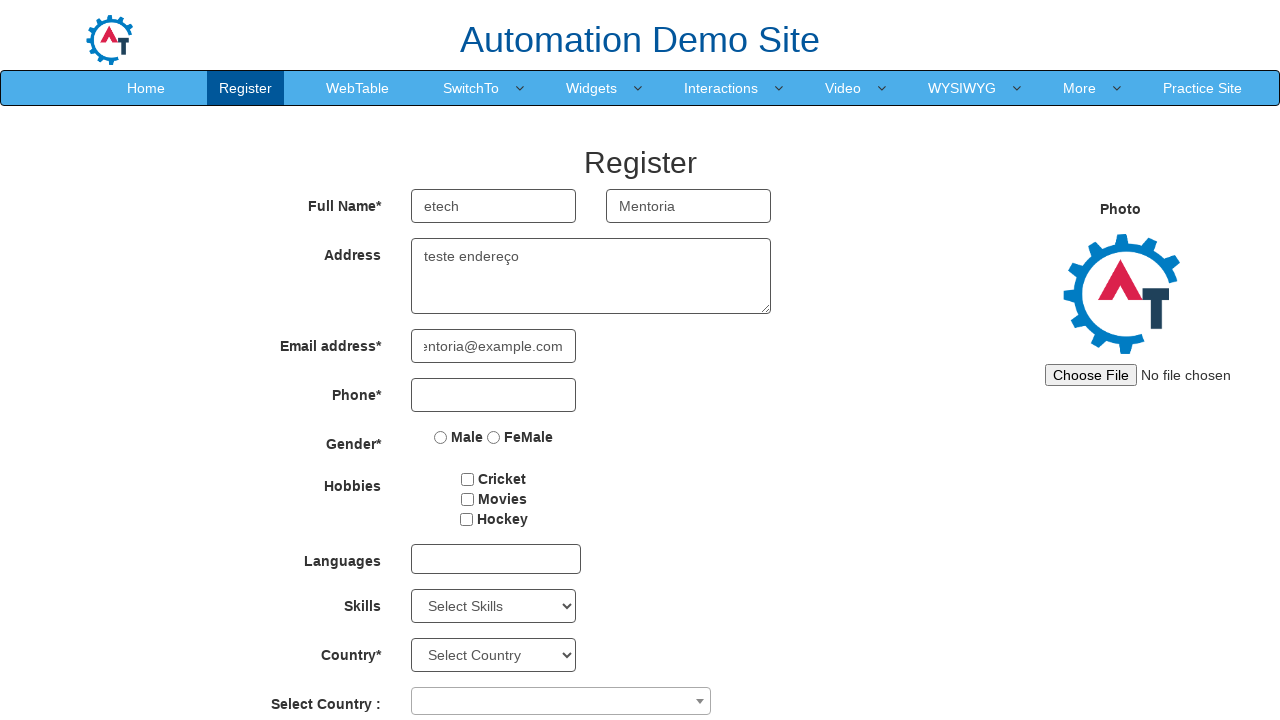

Filled phone number field with '4002892240' on //input[@type='tel']
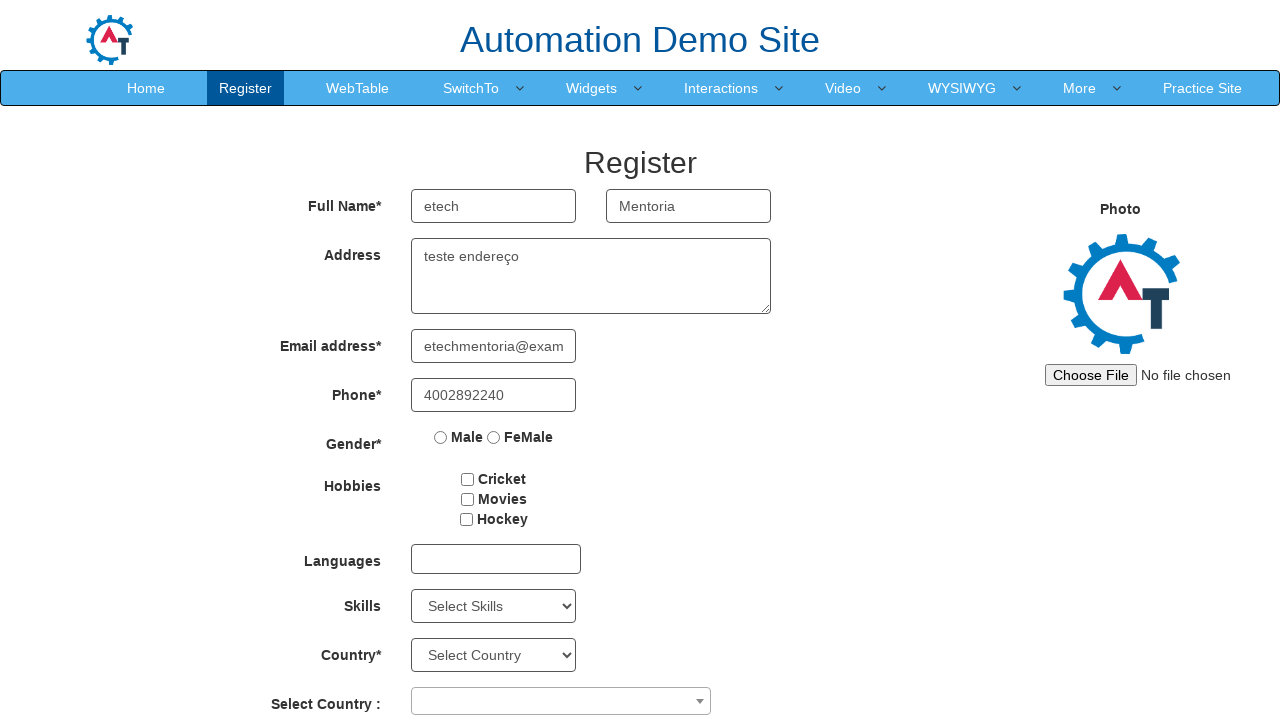

Selected Male gender option at (441, 437) on xpath=//input[@value='Male']
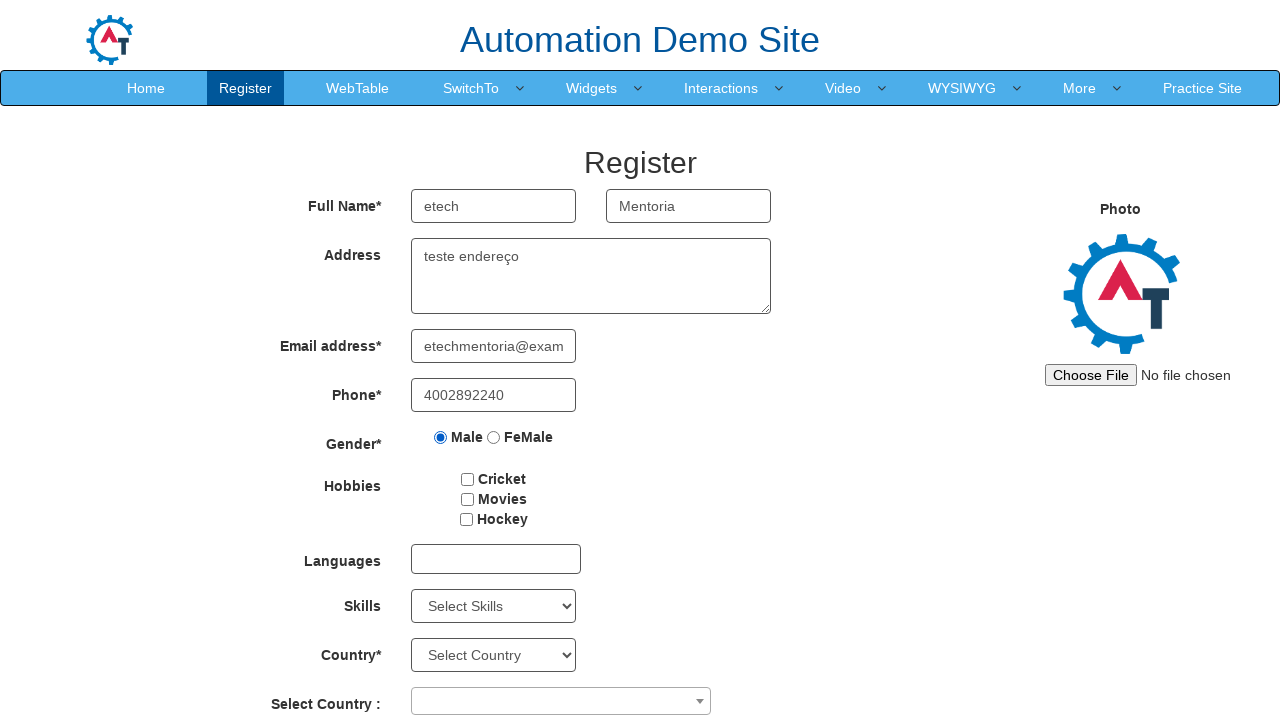

Selected hobby checkbox at (467, 499) on #checkbox2
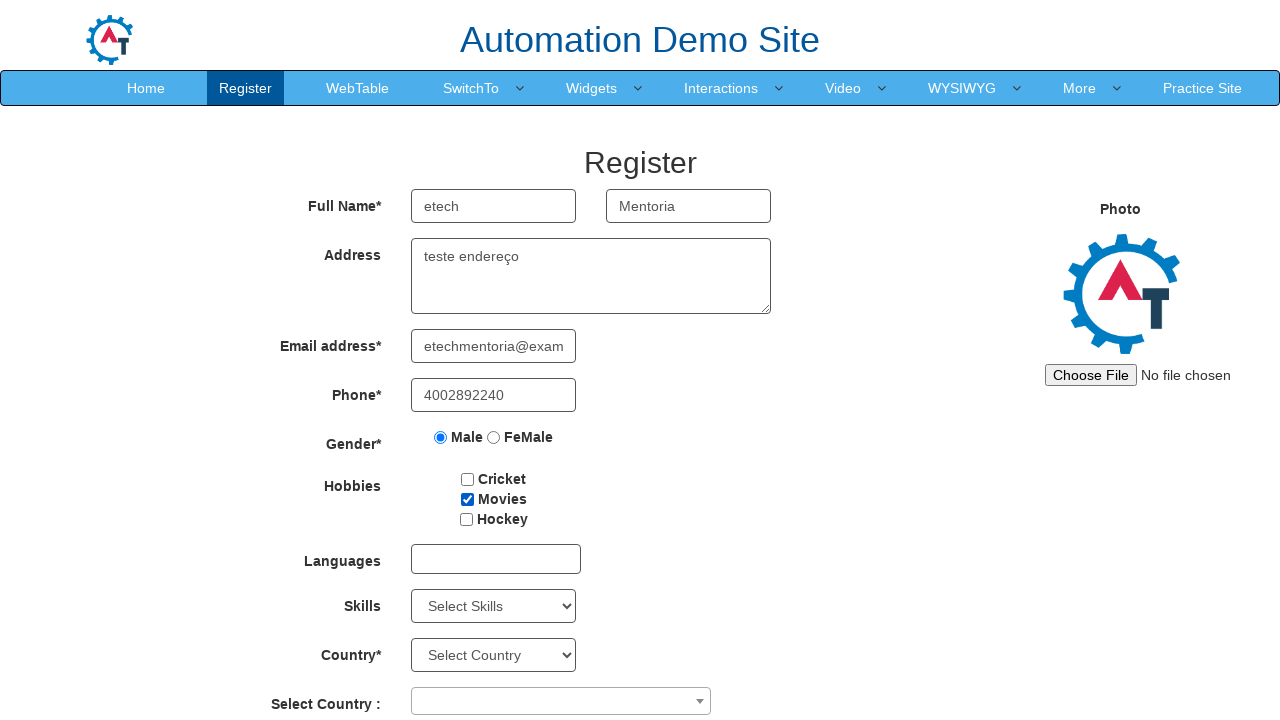

Clicked on language dropdown at (496, 559) on #msdd
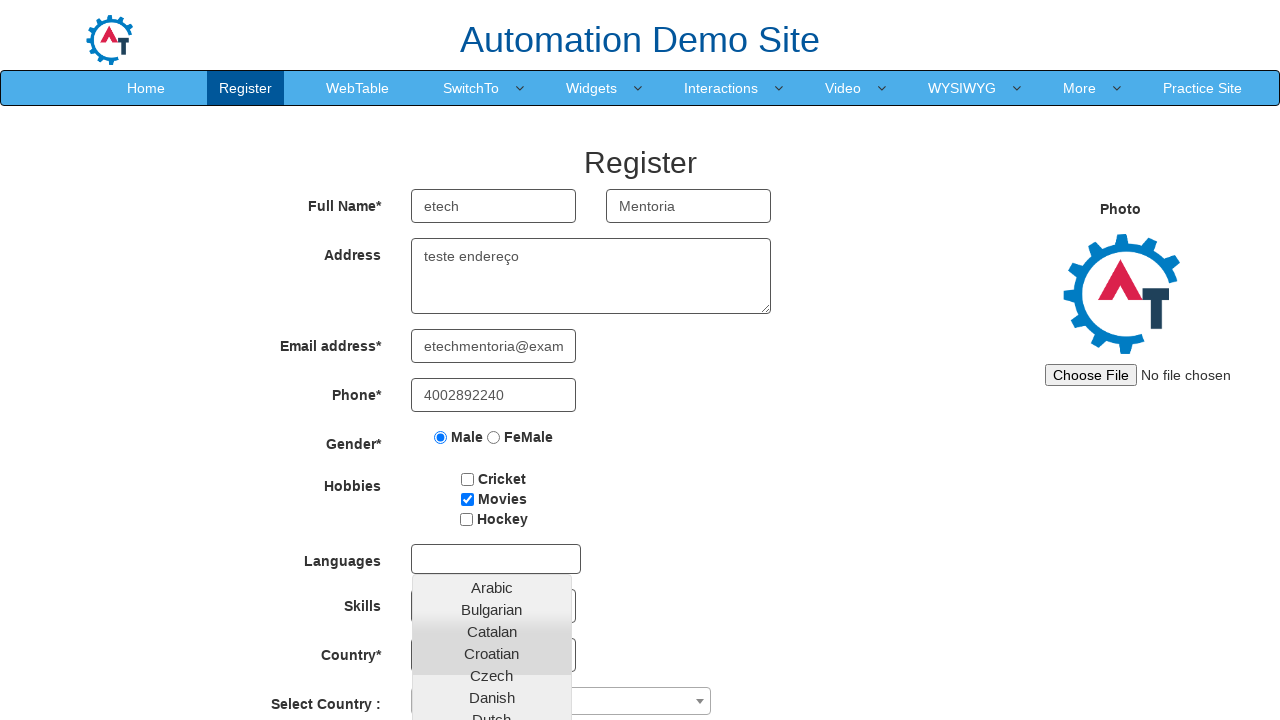

Scrolled down the page by 300 pixels
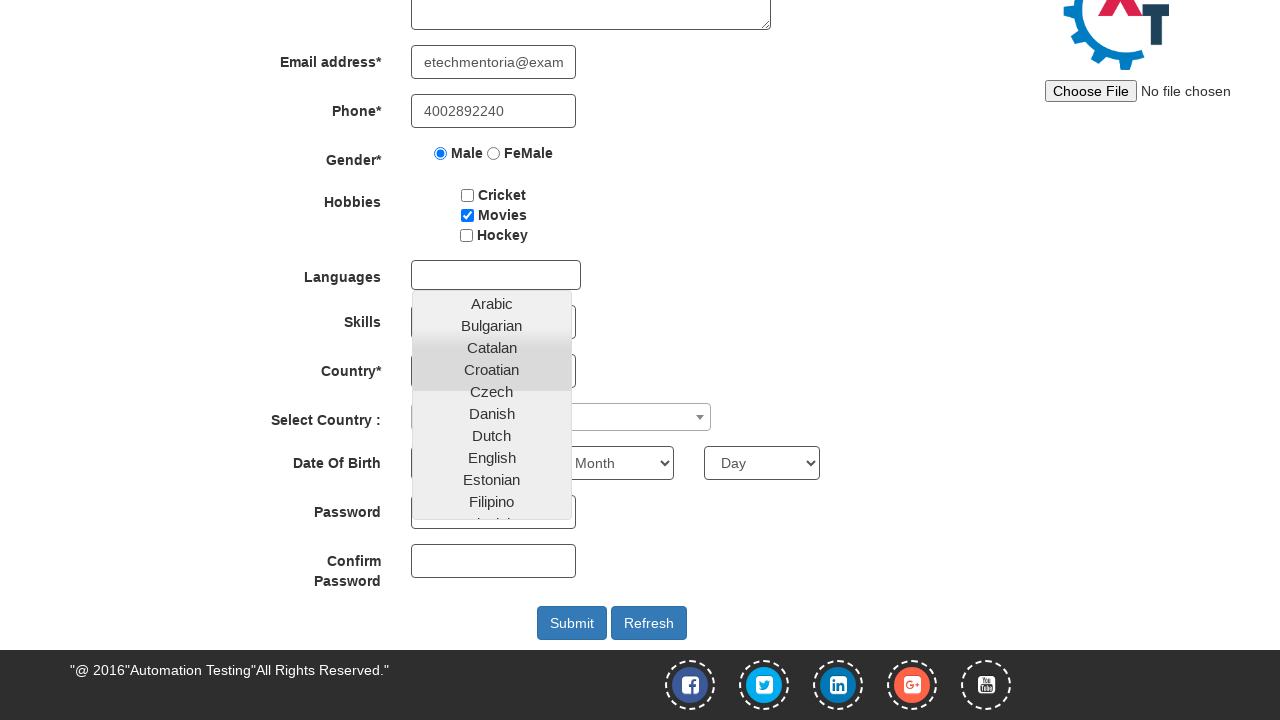

Selected Portuguese from language dropdown at (492, 404) on xpath=//a[@class='ui-corner-all' and text()='Portuguese']
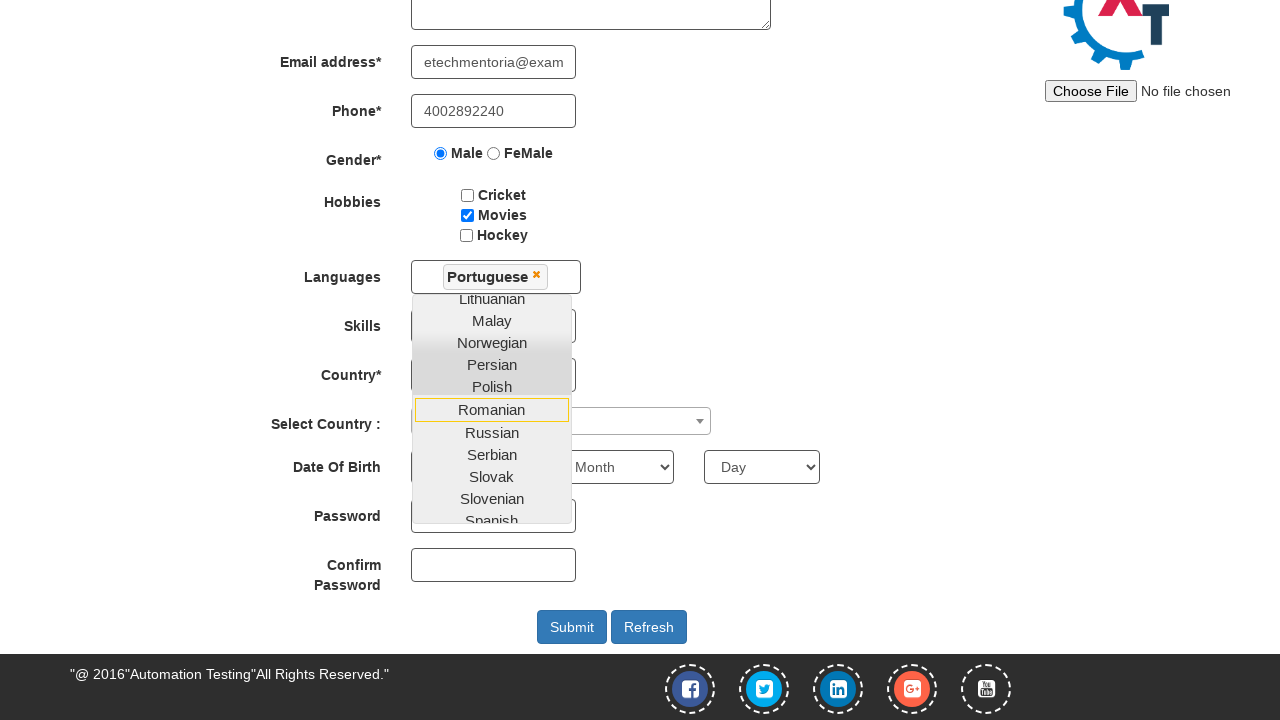

Selected Java from skills dropdown on #Skills
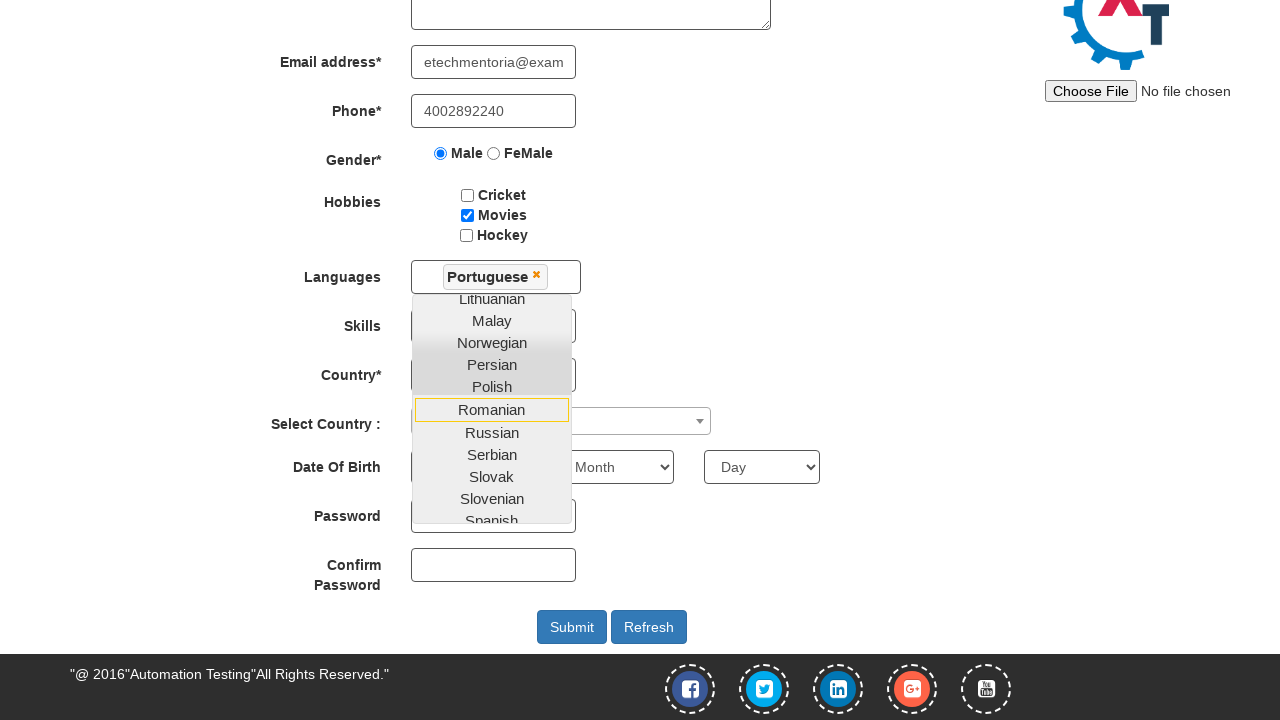

Selected first option from countries dropdown on #countries
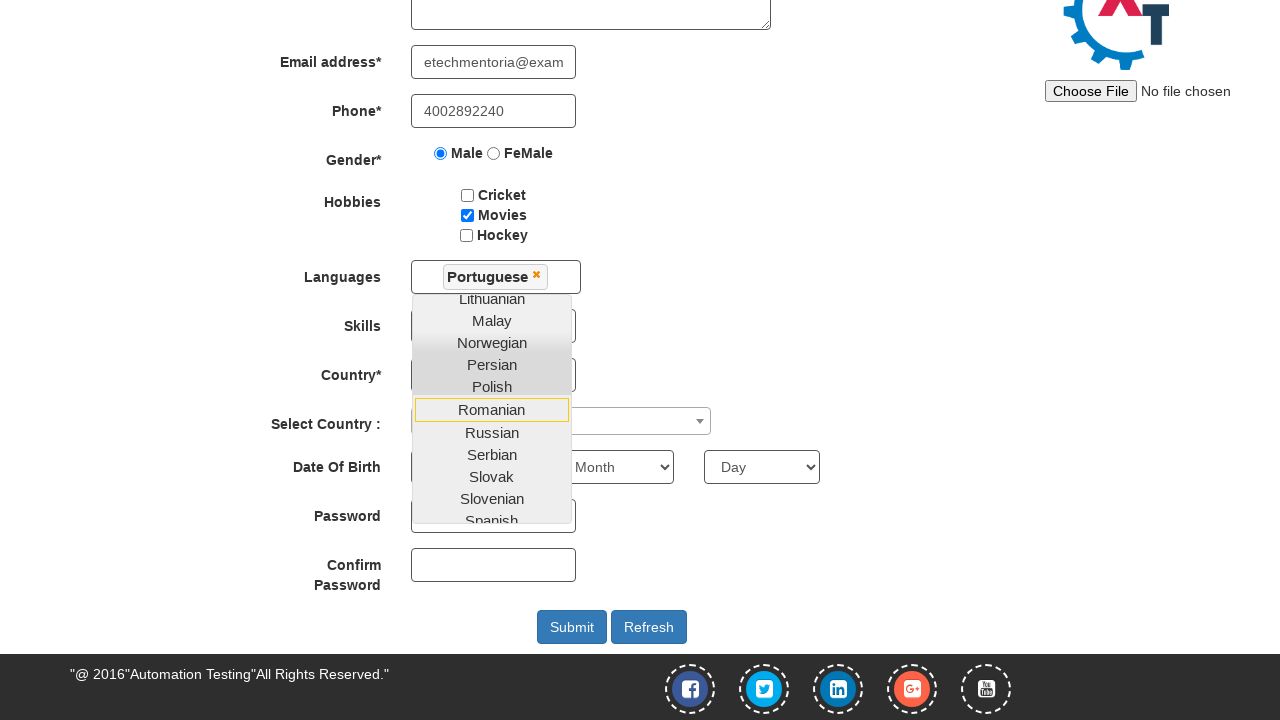

Selected 11th option from country dropdown on #country
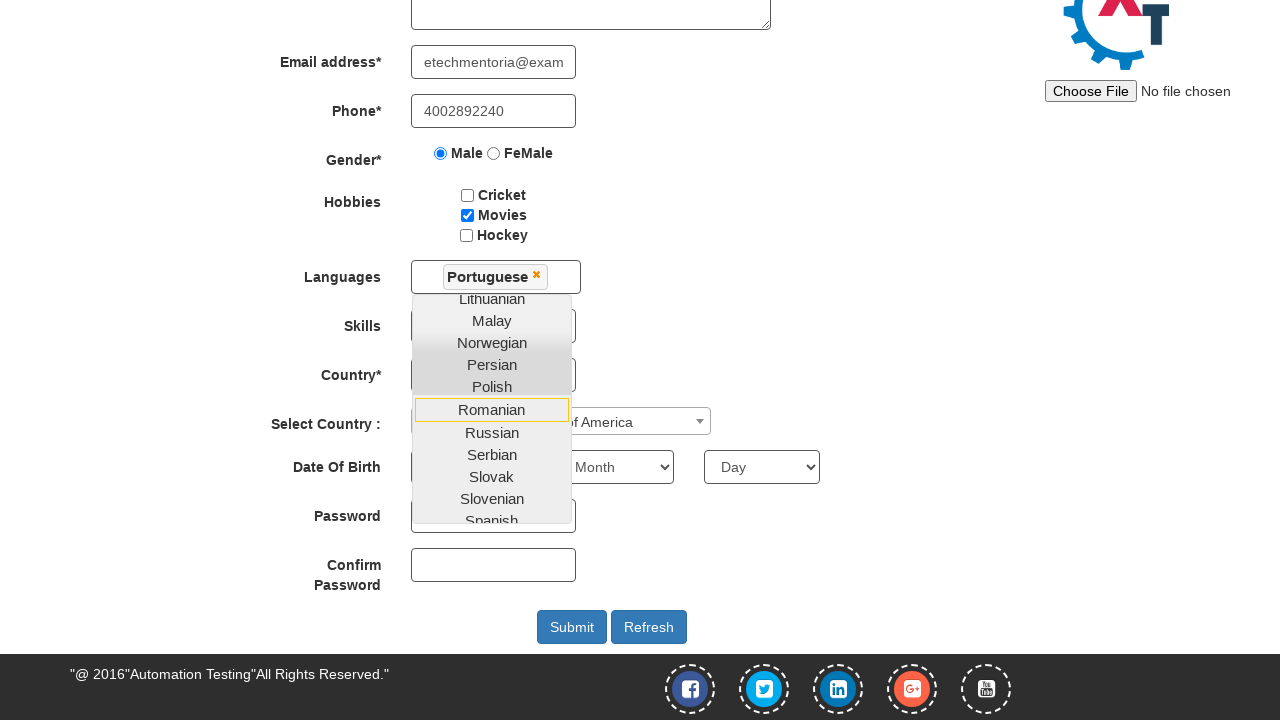

Selected 2000 as birth year on #yearbox
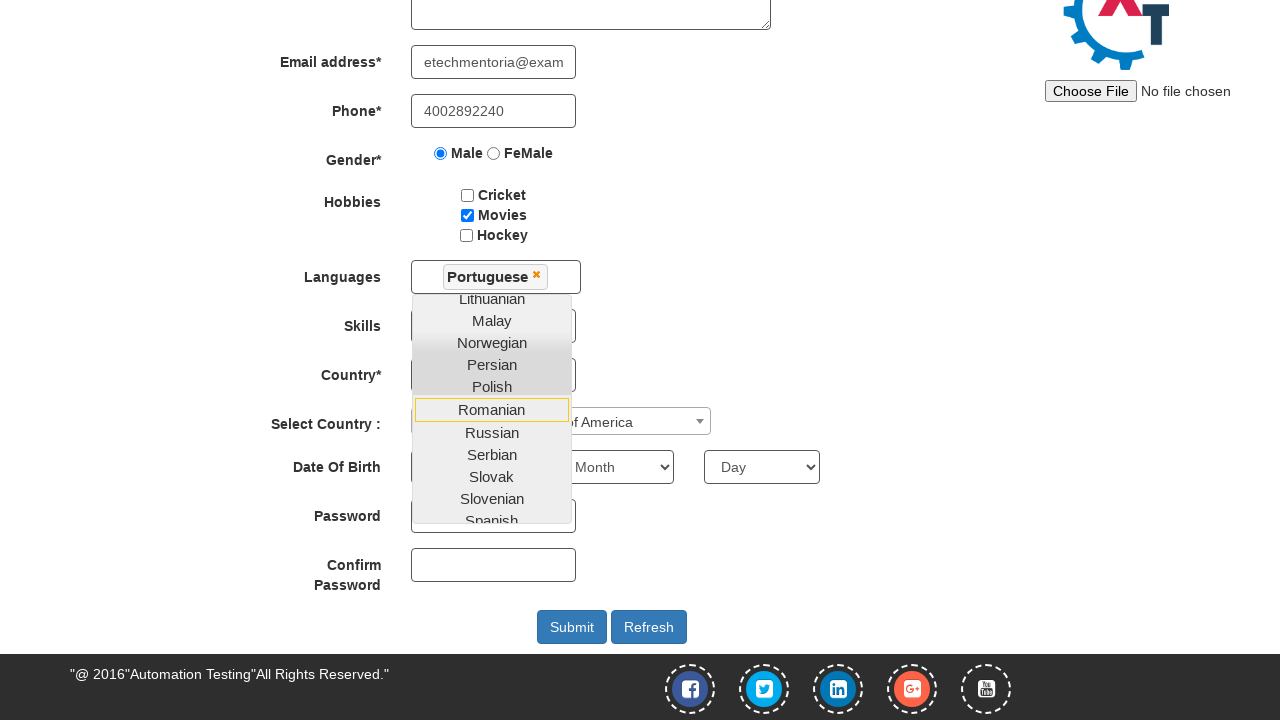

Selected October as birth month on //select[@placeholder='Month']
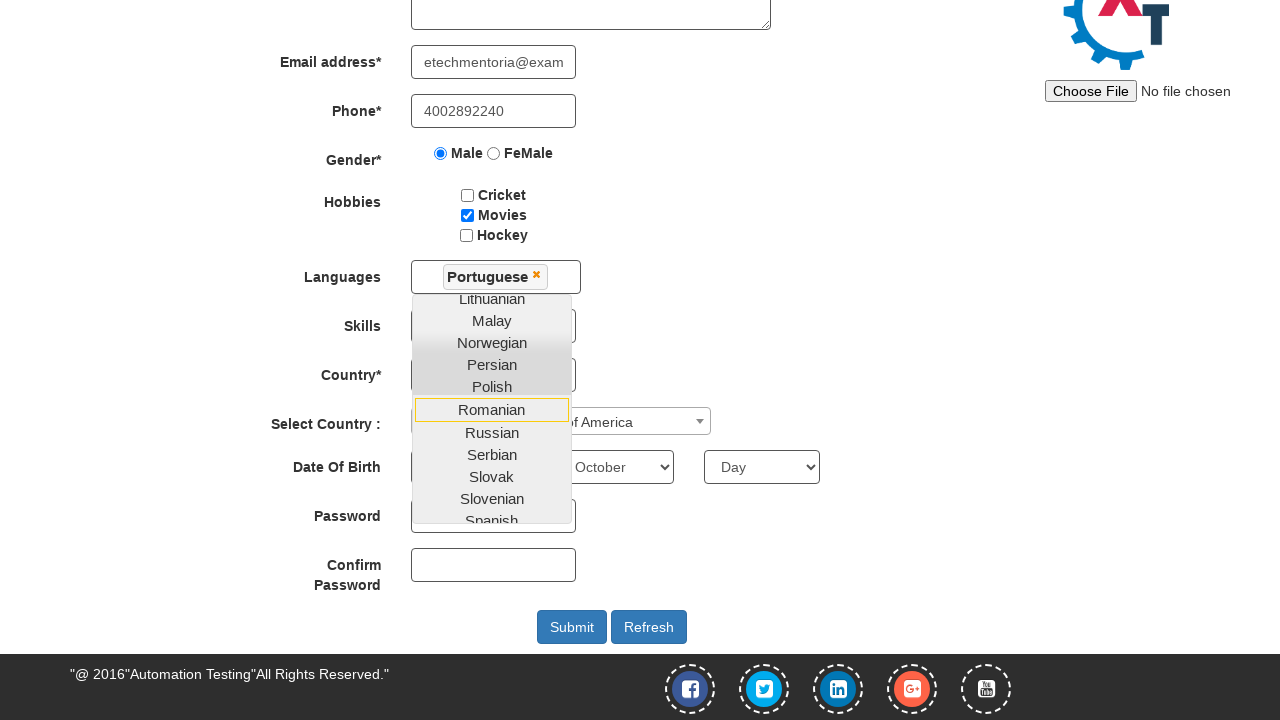

Selected 27 as birth day on #daybox
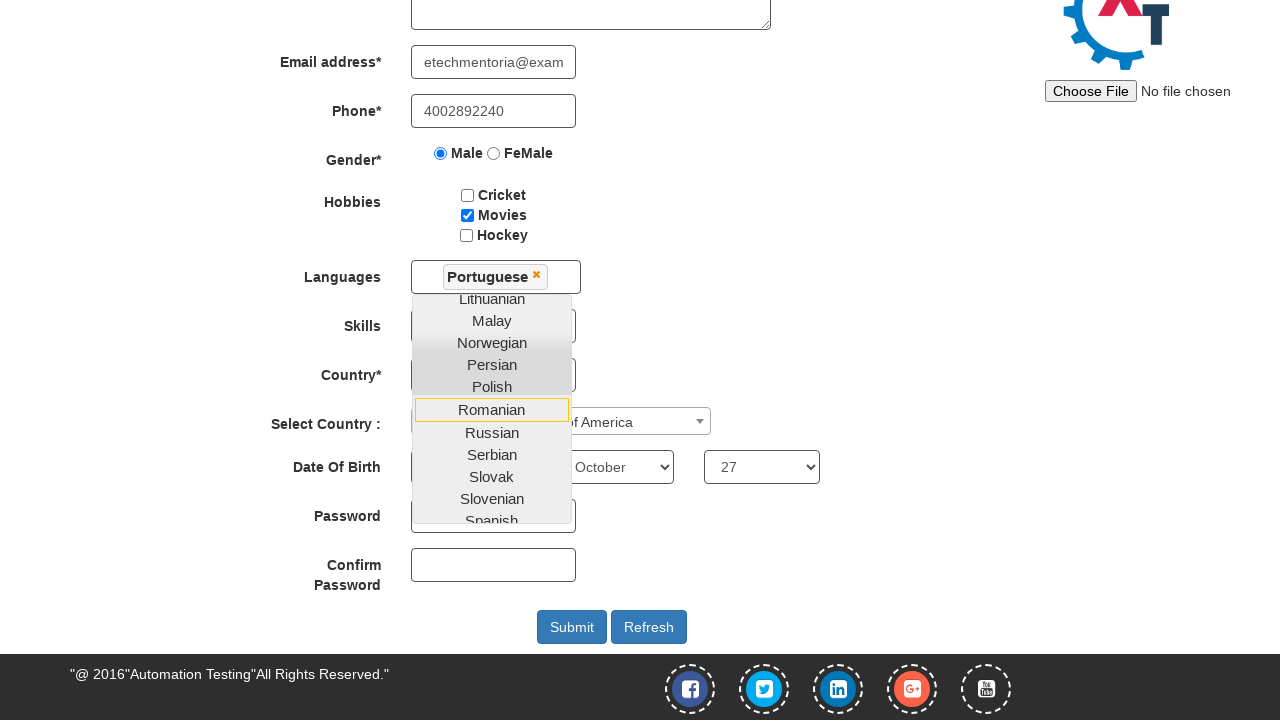

Filled first password field on #firstpassword
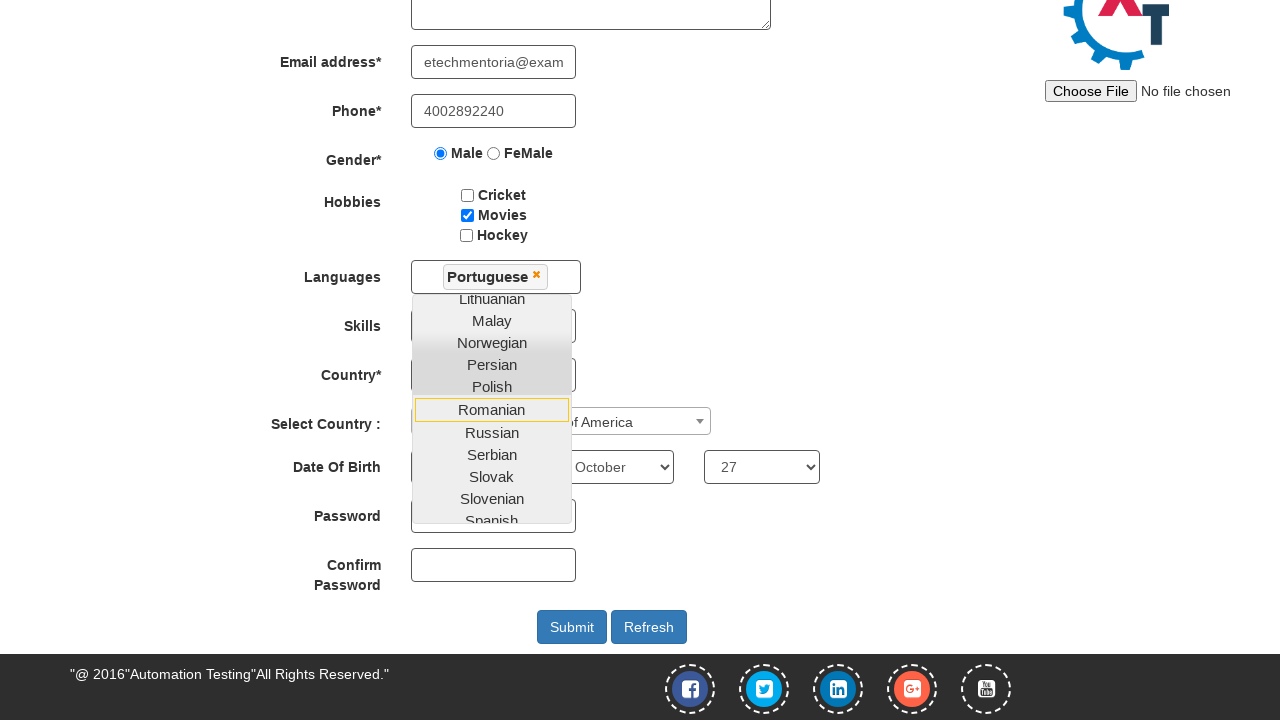

Filled confirm password field on #secondpassword
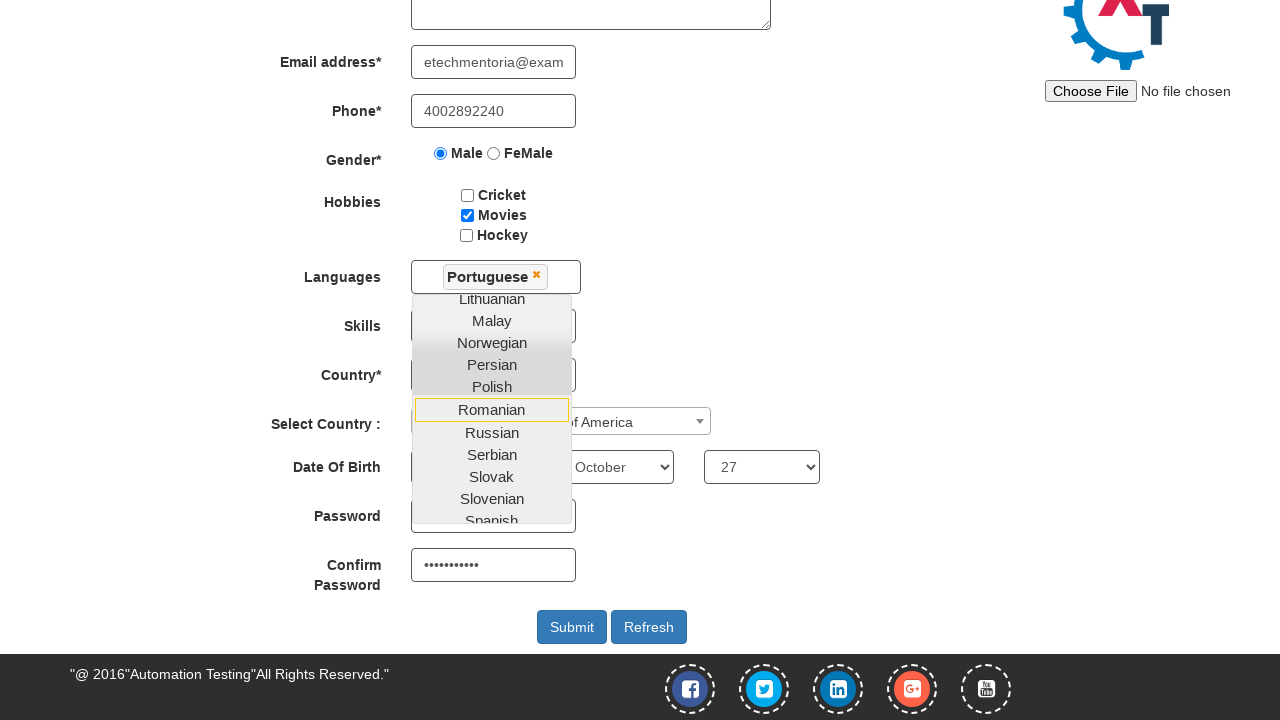

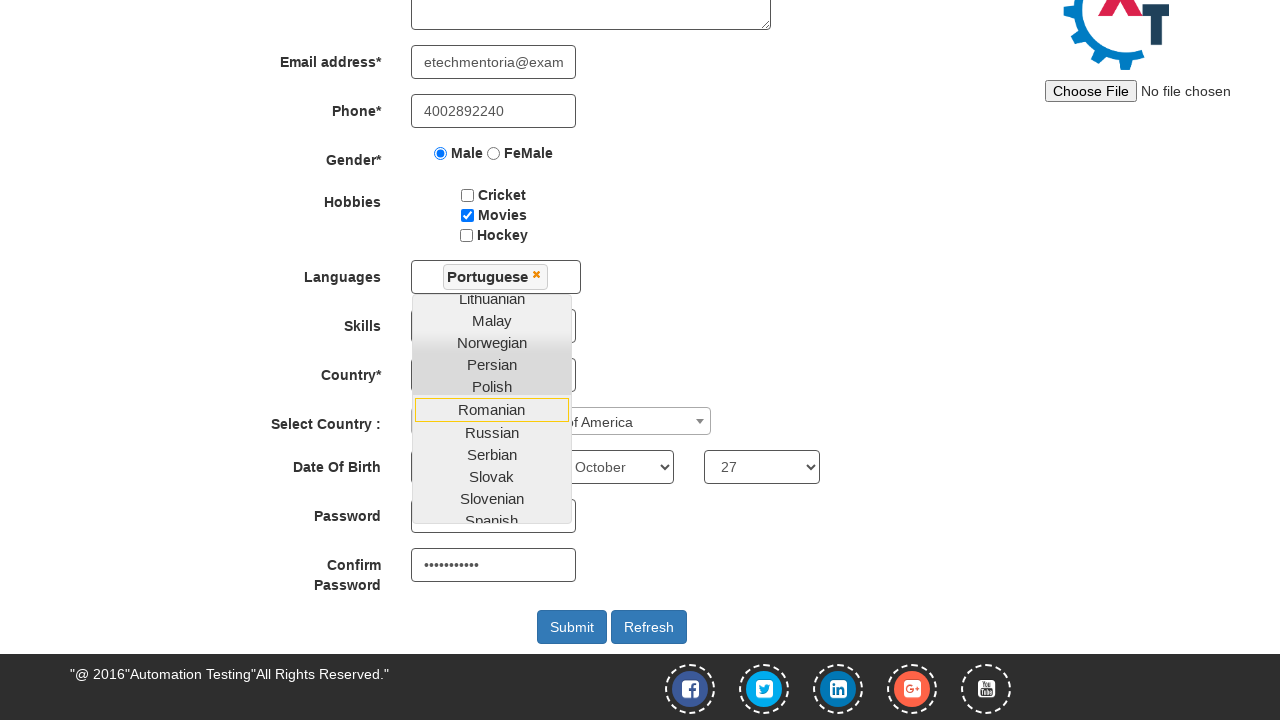